Navigates to RedBus homepage and verifies the page loads by checking the title

Starting URL: https://www.redbus.in

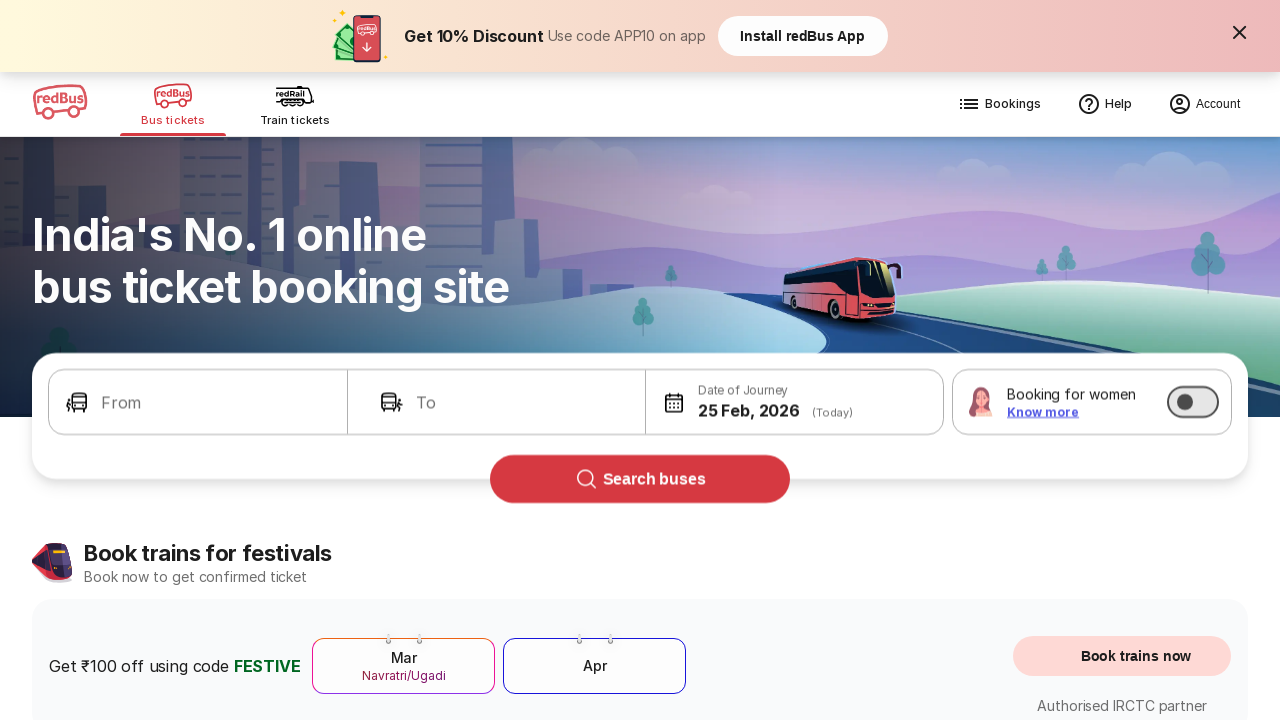

Retrieved page title
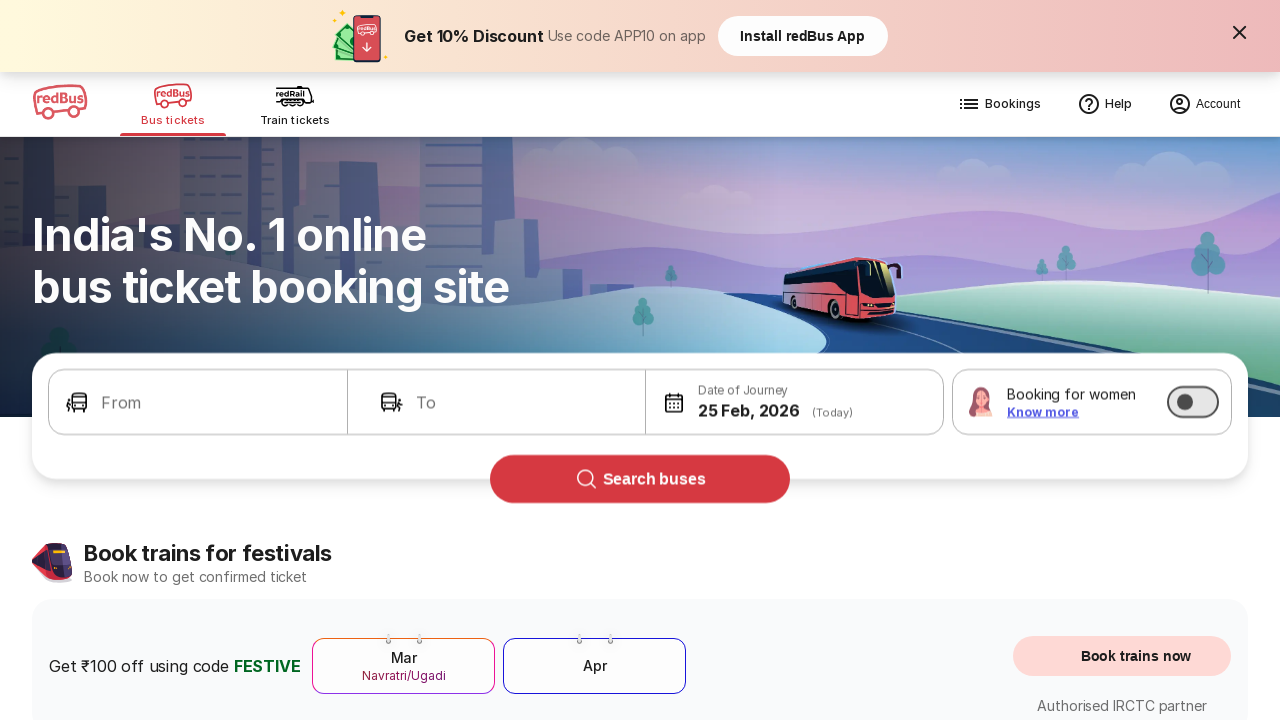

Printed page title to console
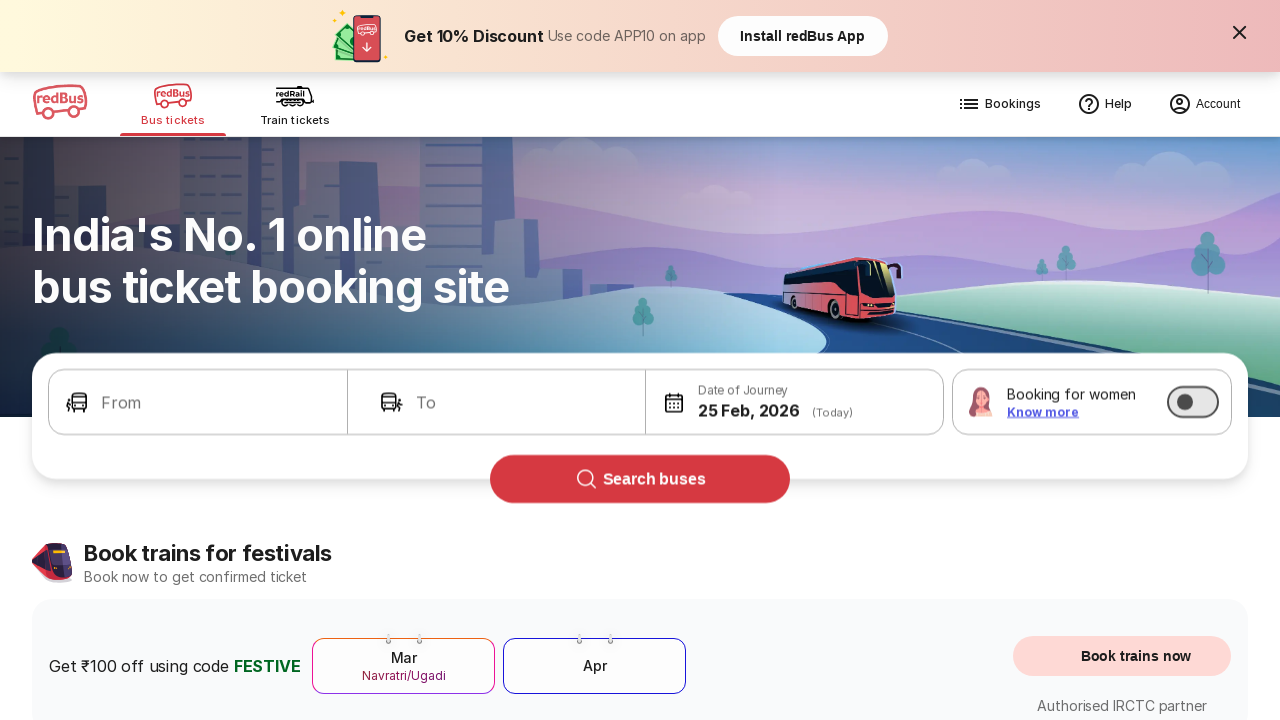

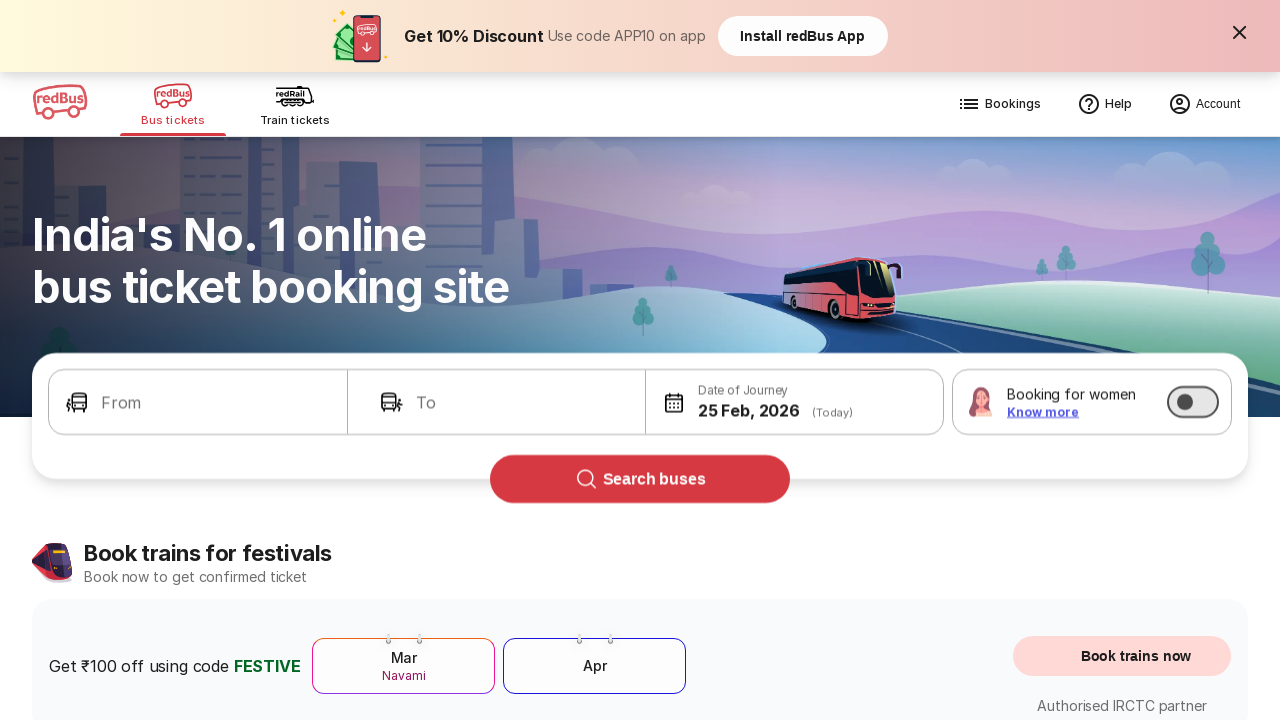